Tests JavaScript alert popup handling by clicking a button that triggers an alert, then accepting the alert dialog

Starting URL: https://demo.automationtesting.in/Alerts.html

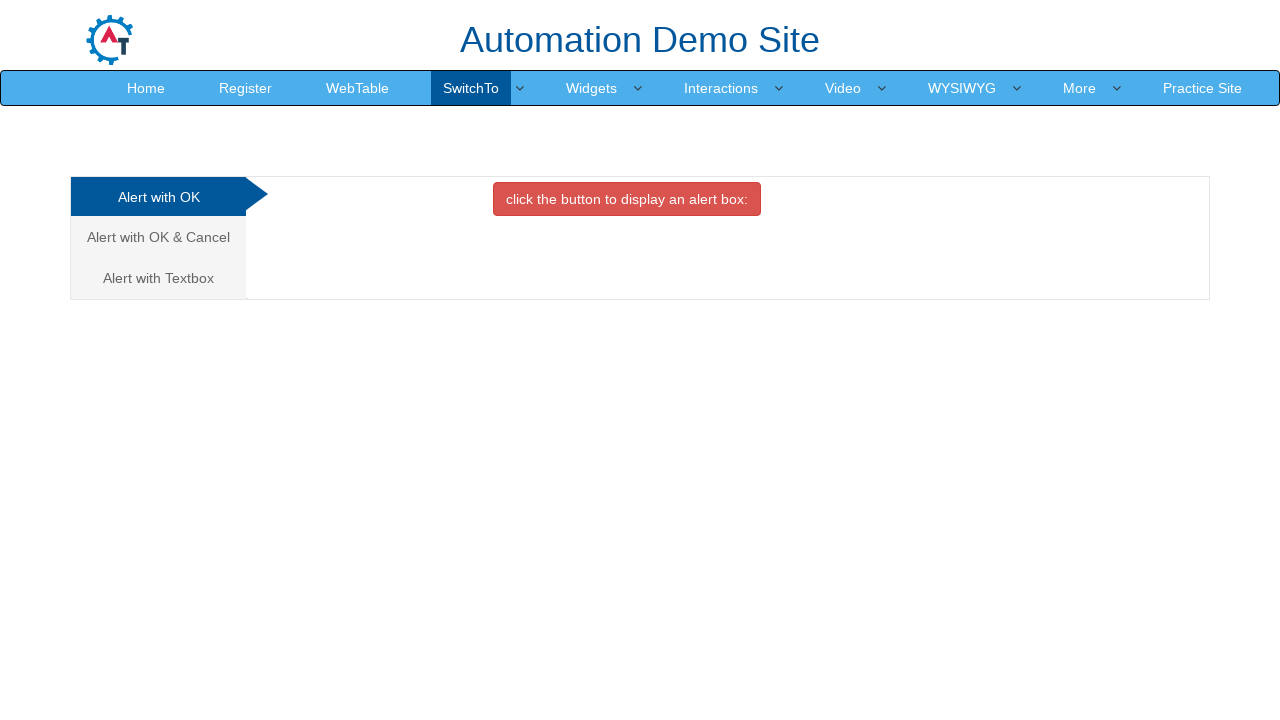

Clicked the button that triggers the alert dialog at (627, 199) on button.btn.btn-danger
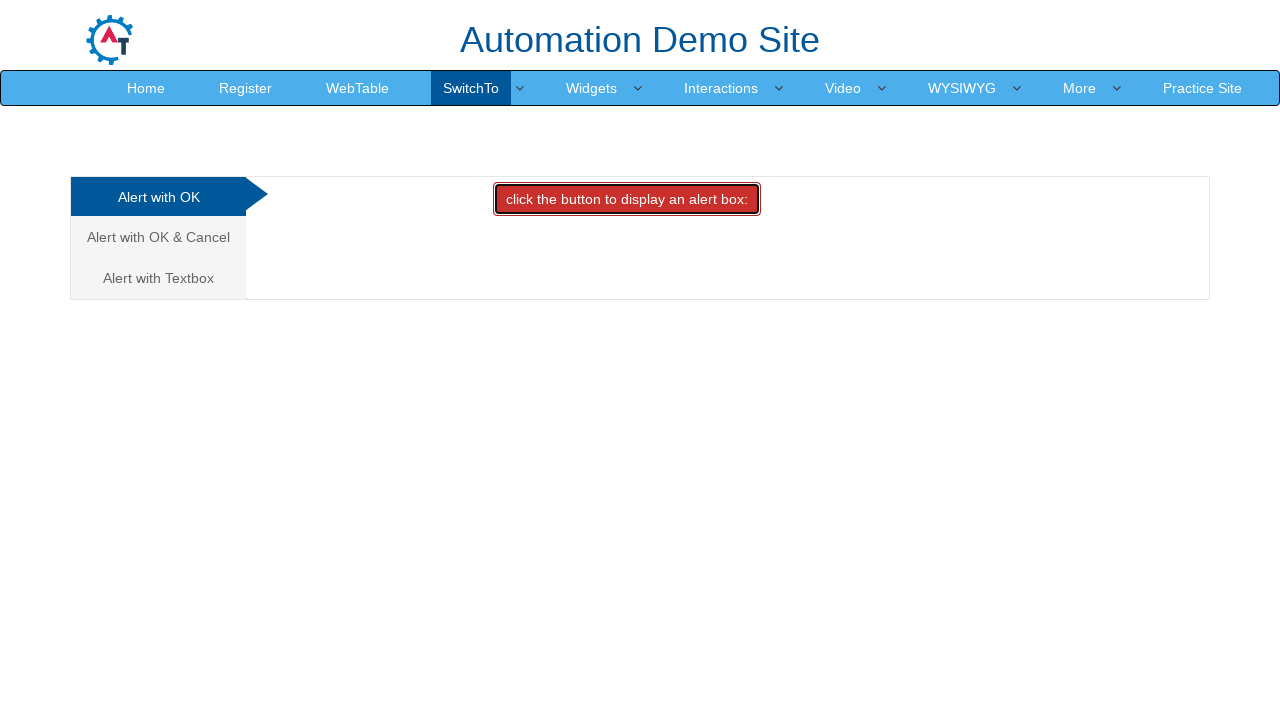

Set up dialog handler to accept alerts
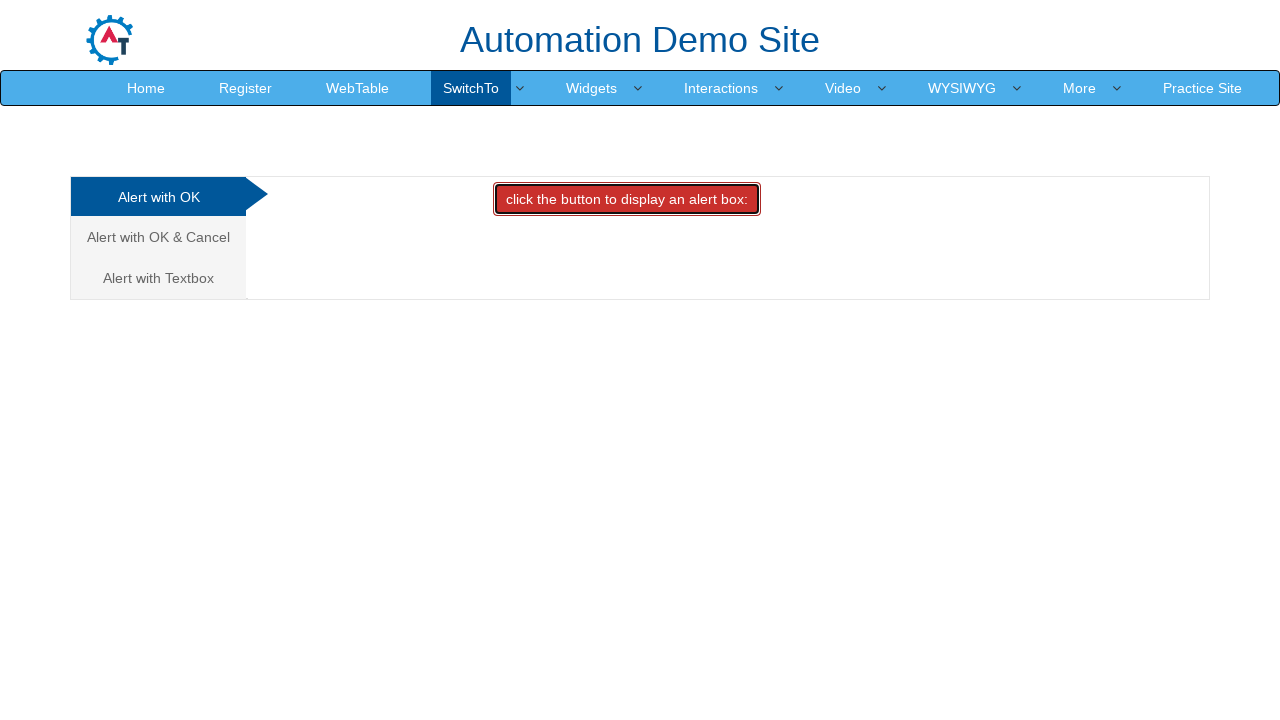

Set up one-time dialog handler to accept the next alert
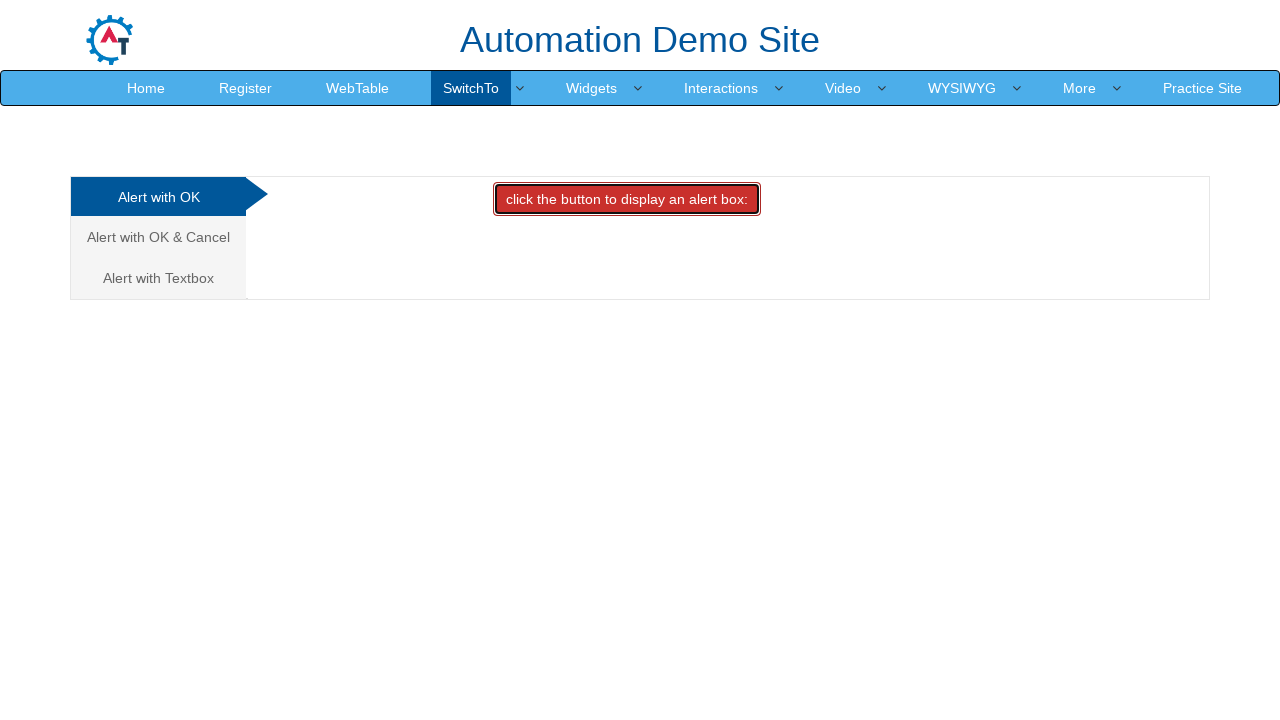

Clicked the button to trigger and accept the alert dialog at (627, 199) on button.btn.btn-danger
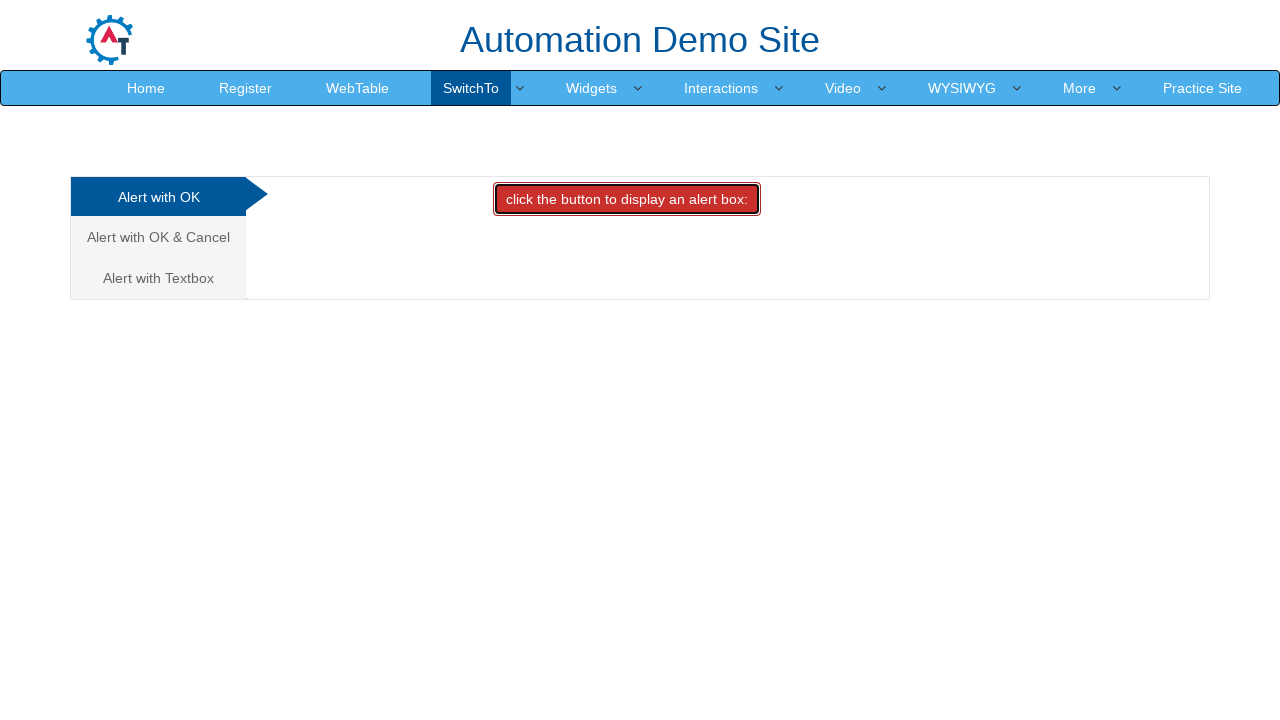

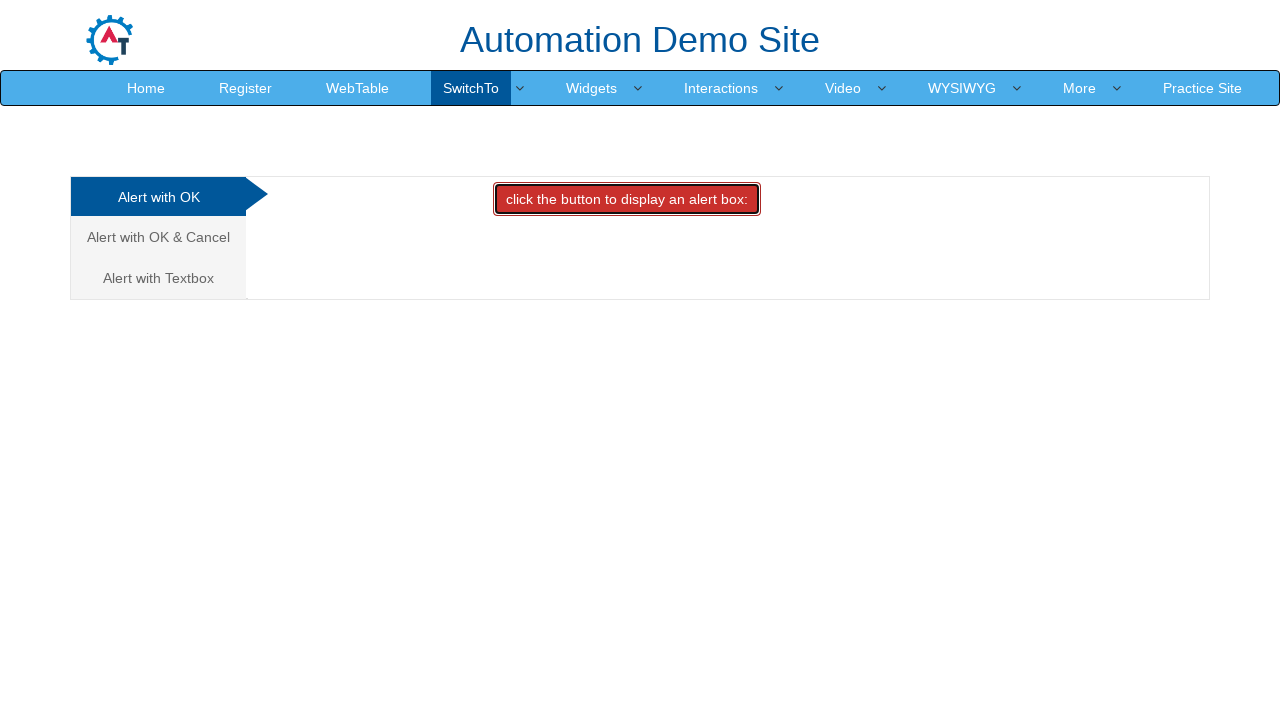